Tests that the Python.org homepage has the correct title containing "Python" and verifies no "No results found" message is present

Starting URL: http://www.python.org

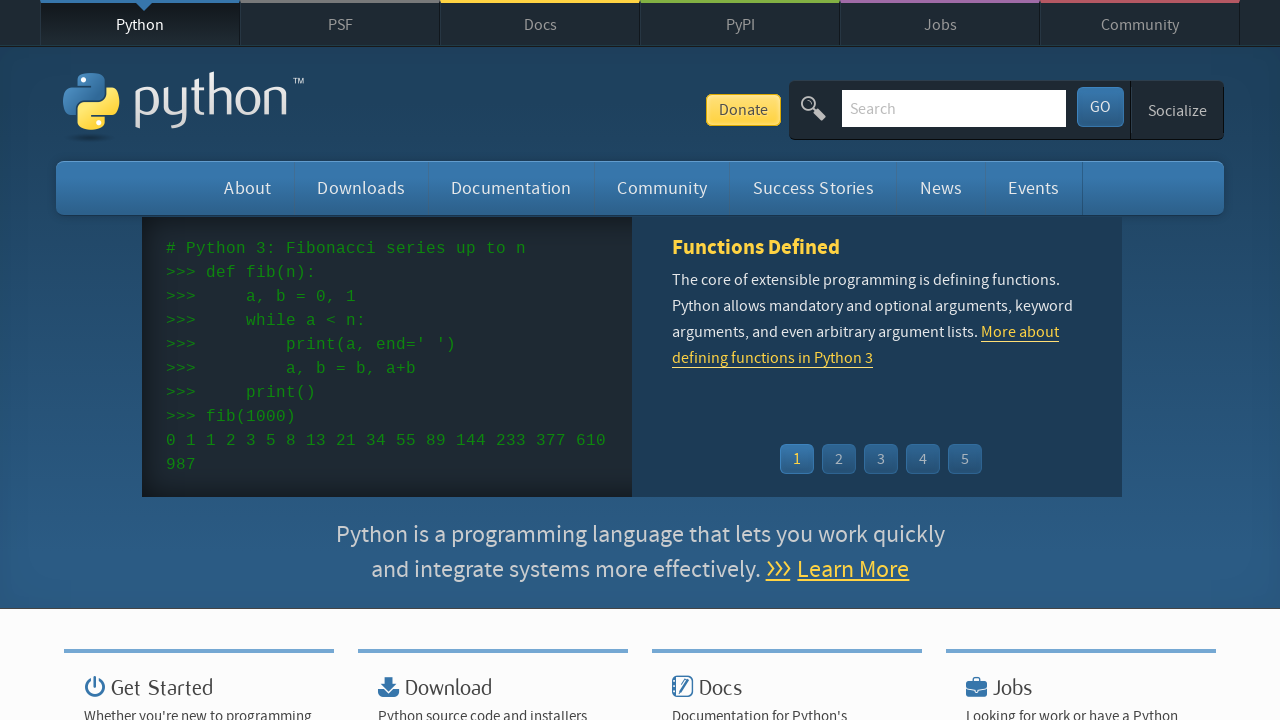

Navigated to Python.org homepage
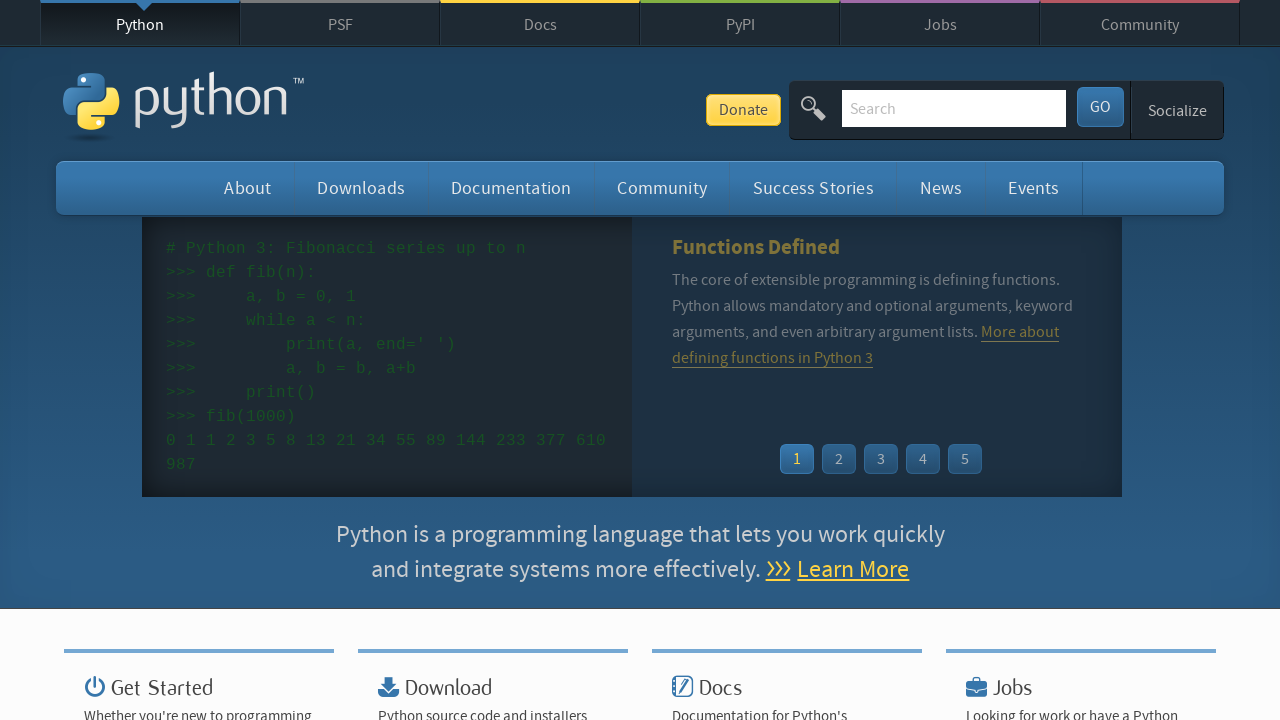

Verified page title contains 'Python'
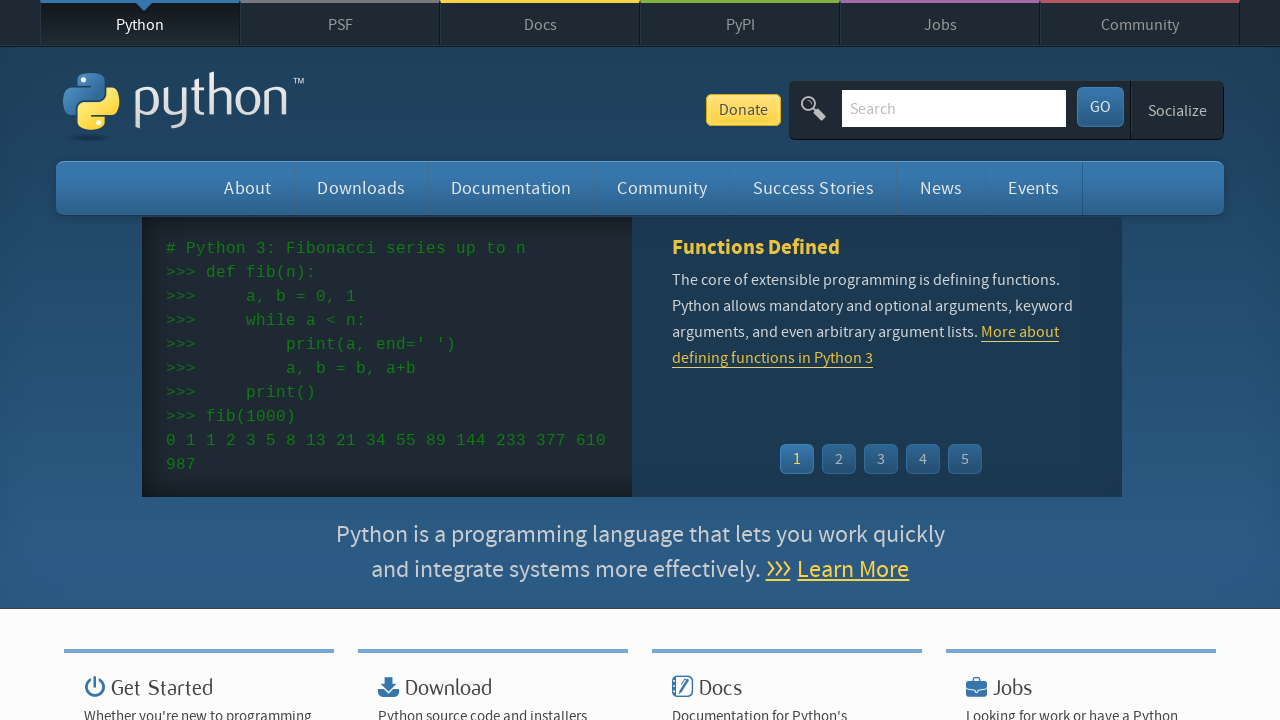

Verified 'No results found' message is not present
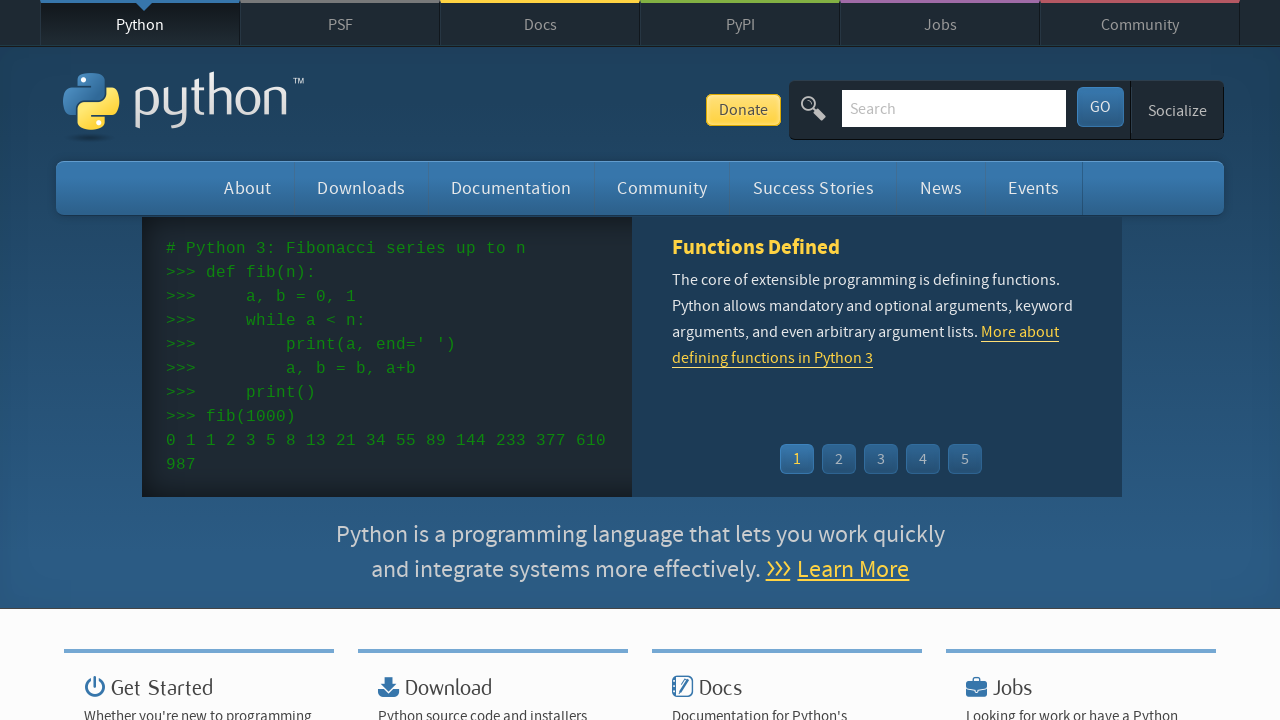

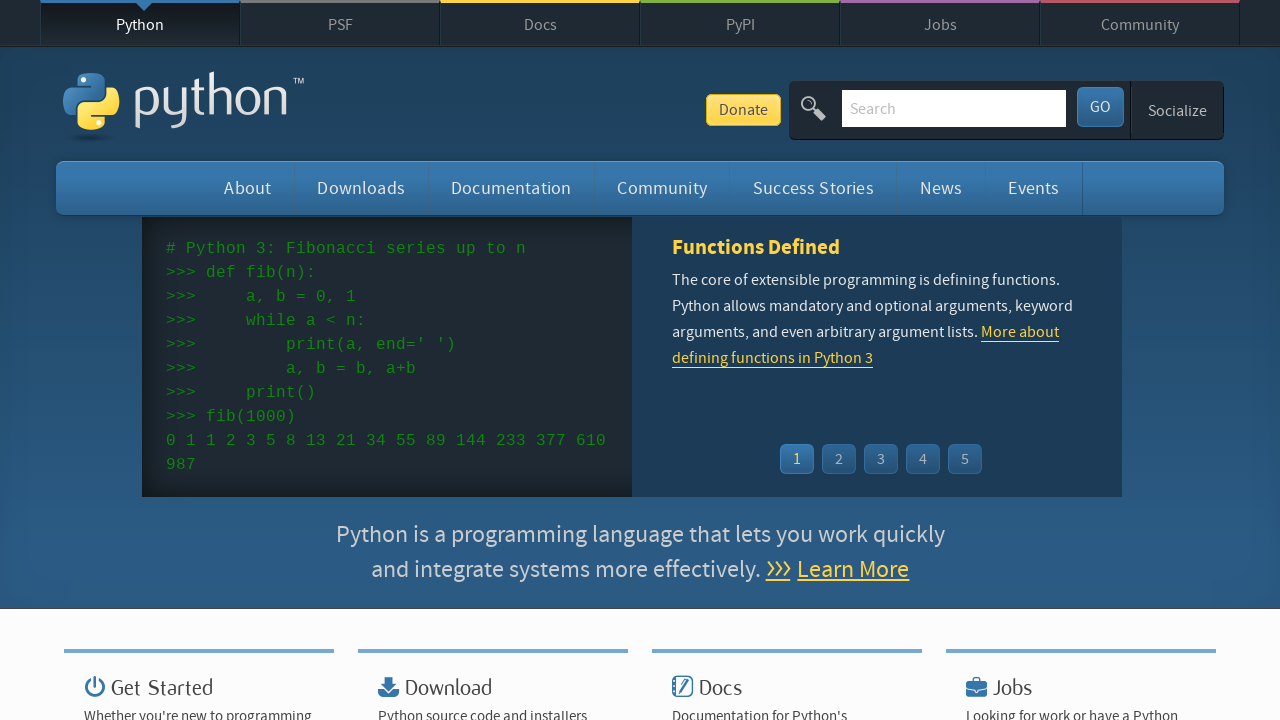